Tests Drag and Drop functionality using an alternative drag and drop method

Starting URL: https://the-internet.herokuapp.com/

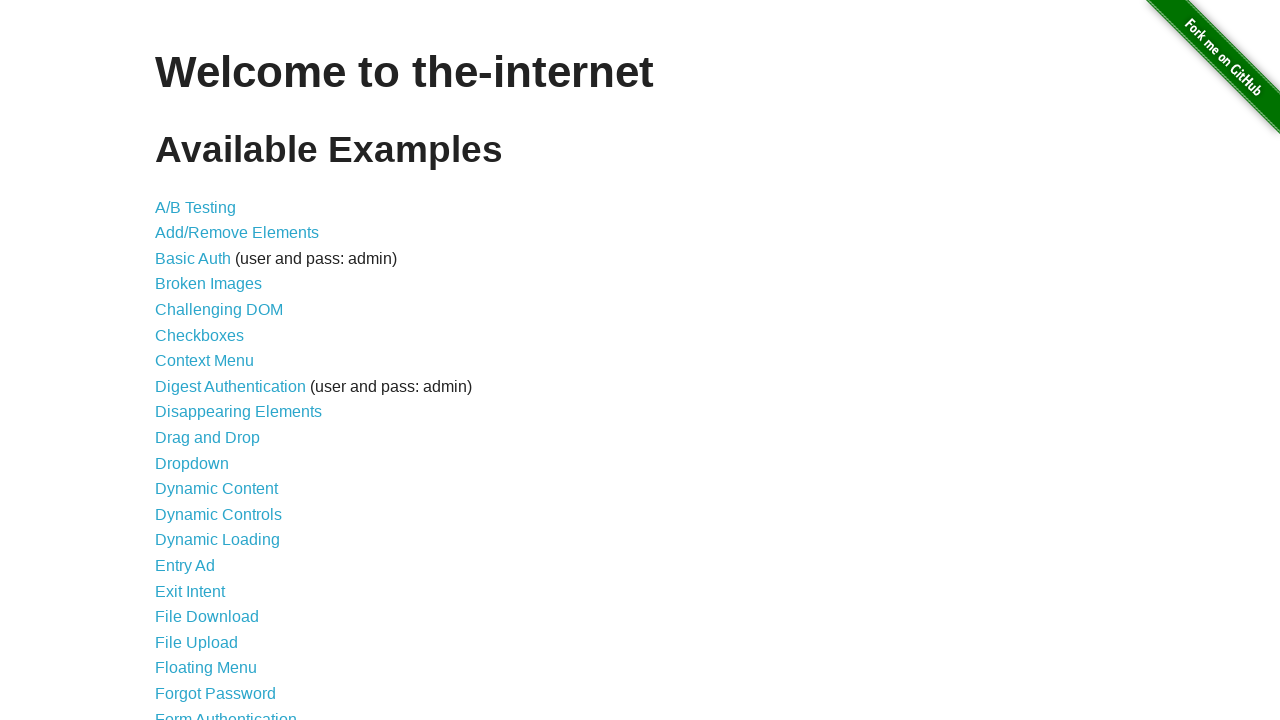

Clicked on Drag and Drop link at (208, 438) on xpath=//*[@id="content"]/ul/li[10]/a
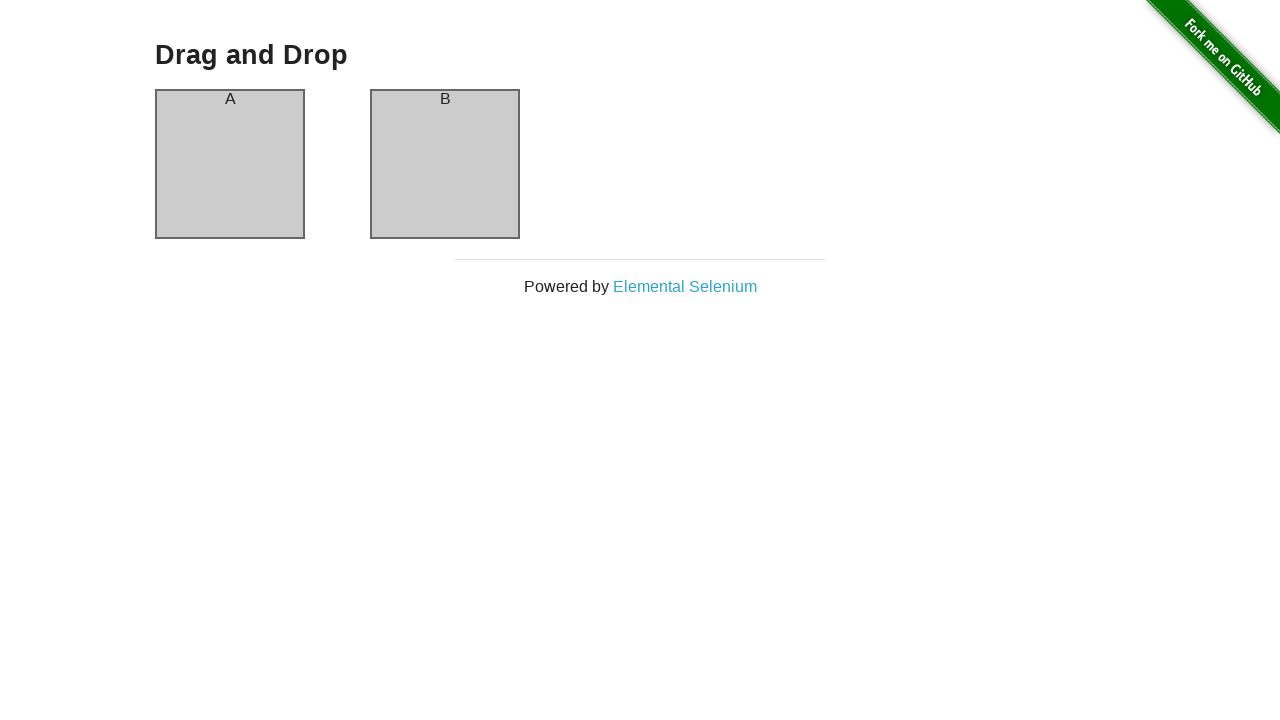

Column A element is ready
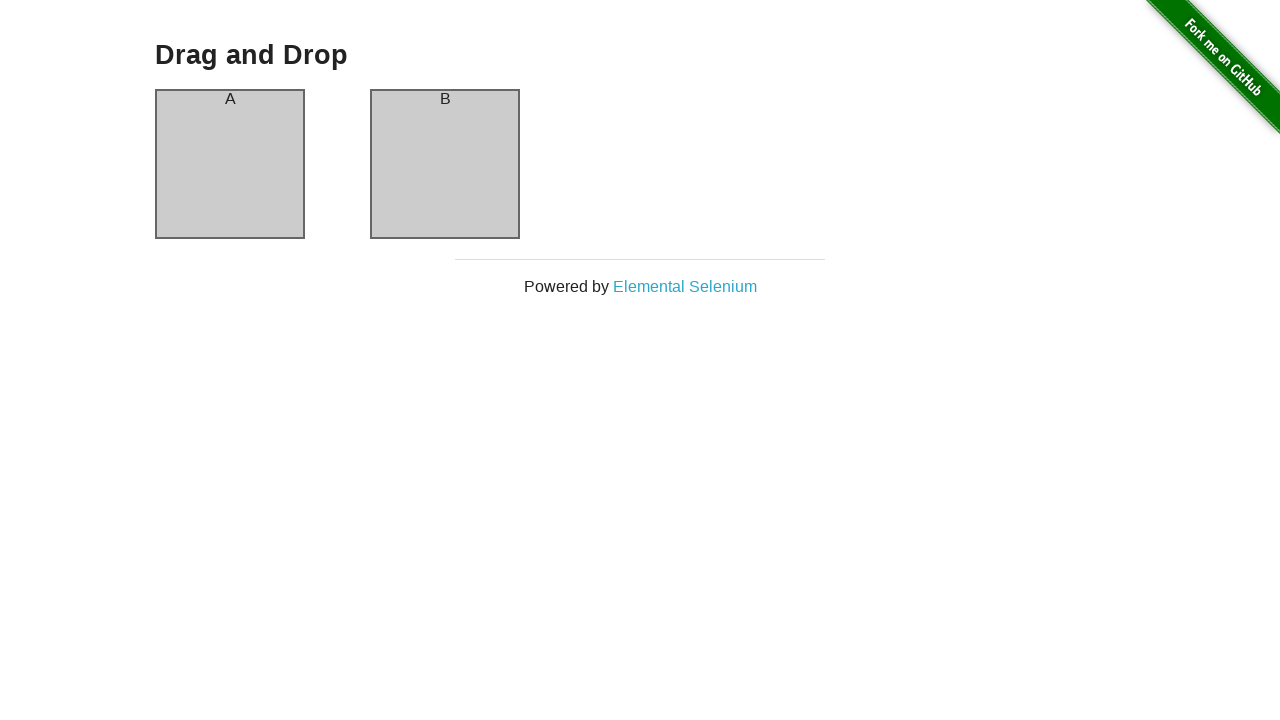

Column B element is ready
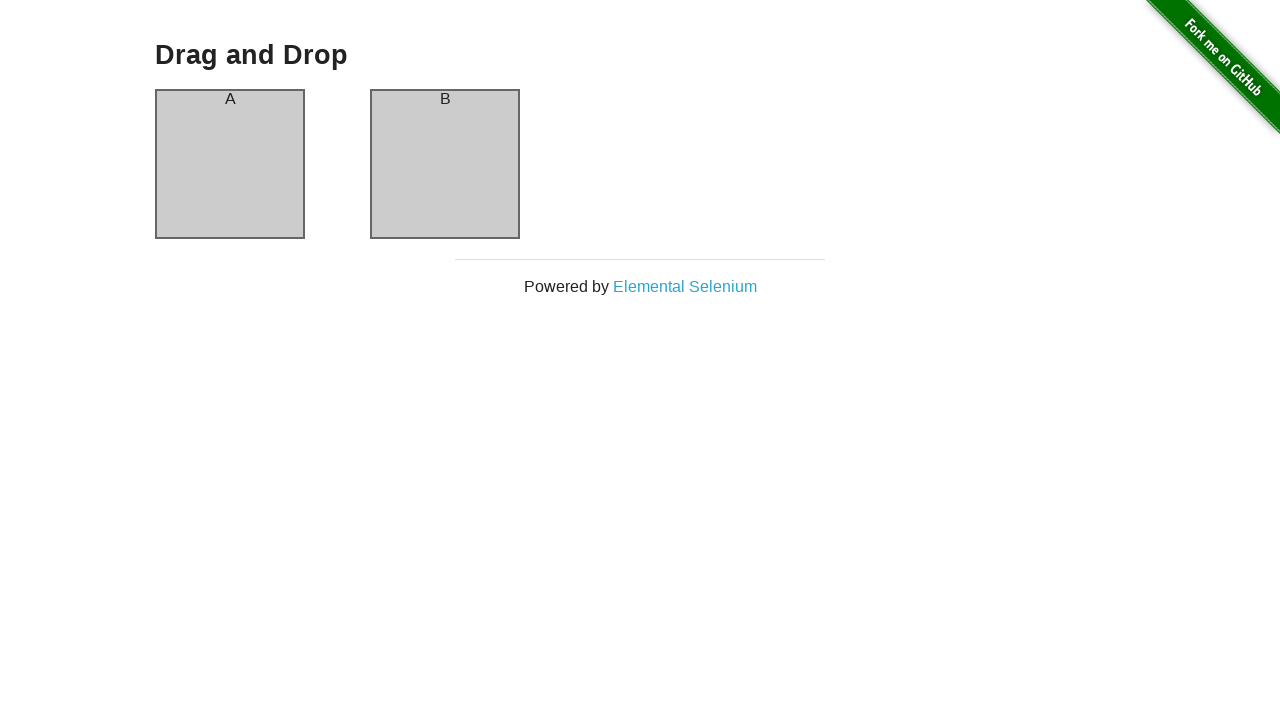

Located source column A element
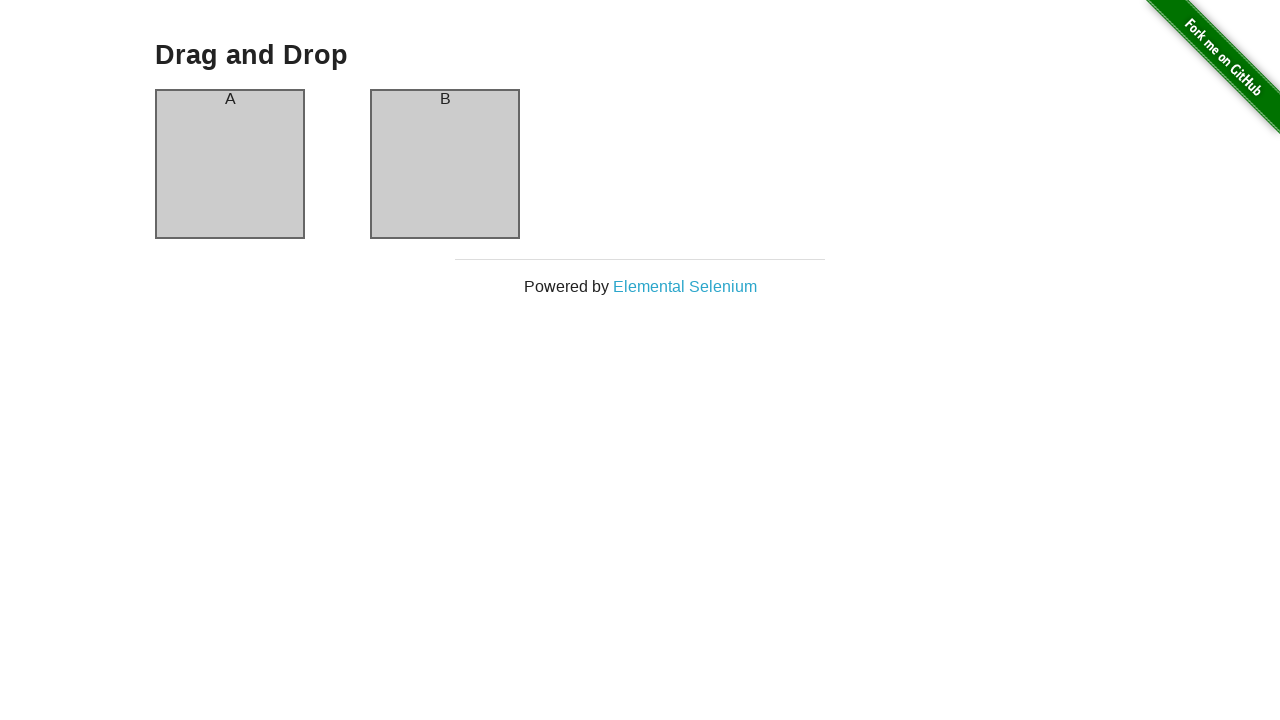

Located target column B element
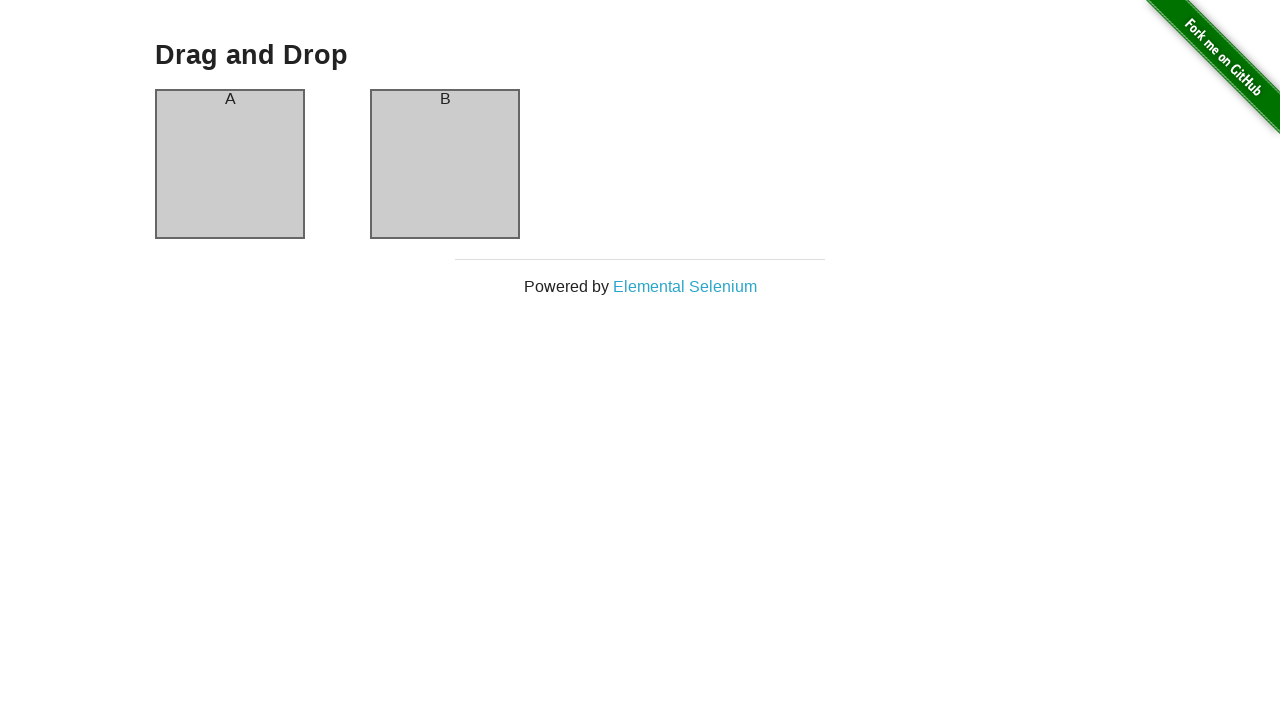

Performed drag and drop operation from column A to column B at (445, 164)
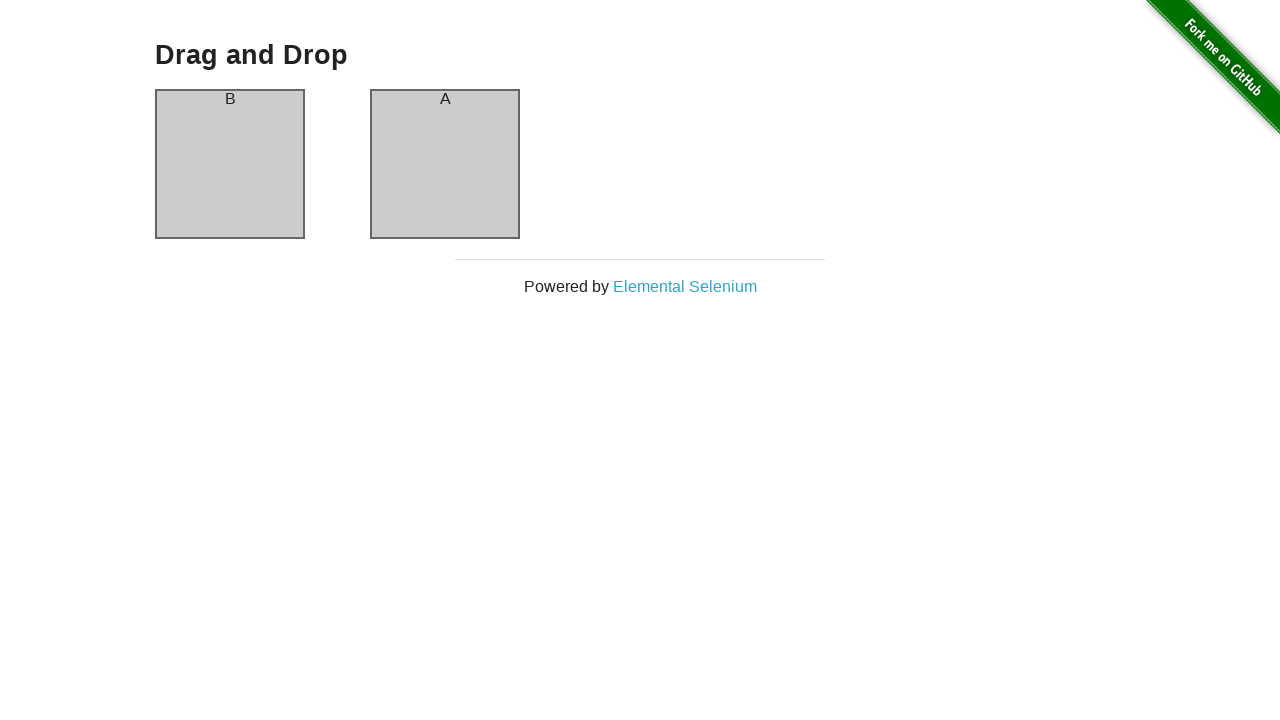

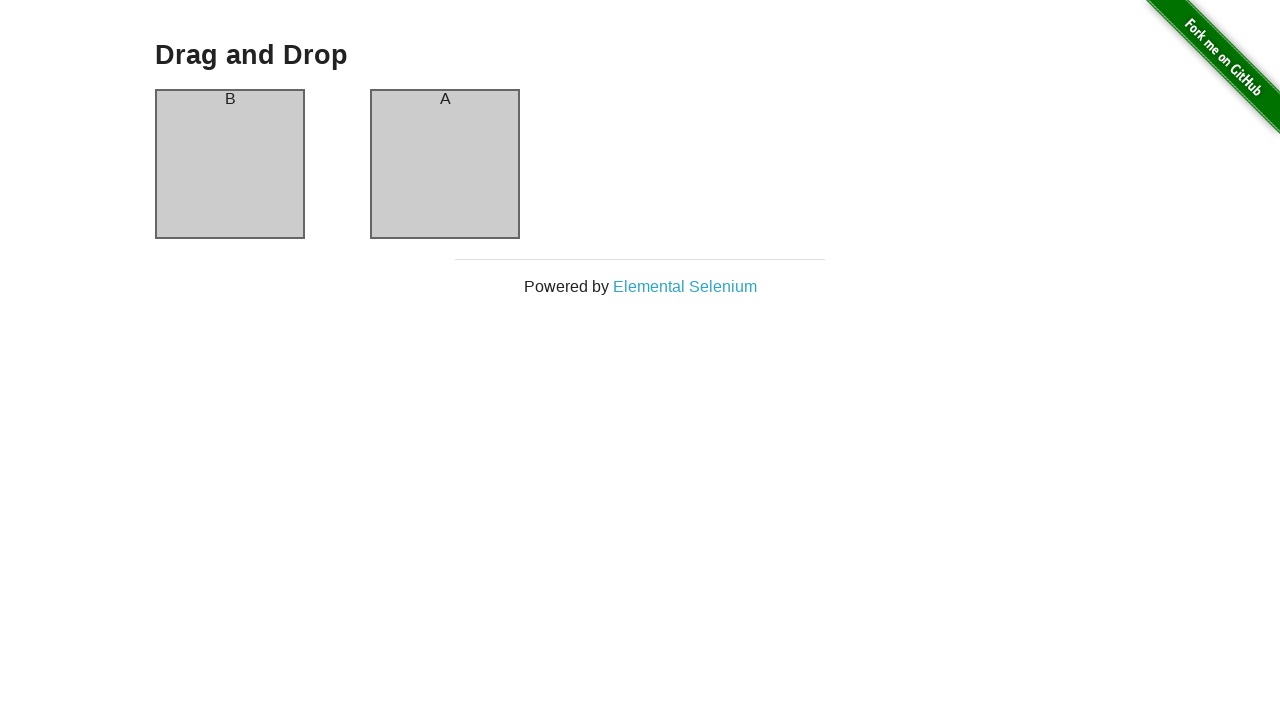